Waits for price to reach $100, clicks book button, solves a math problem, and submits the answer

Starting URL: http://suninjuly.github.io/explicit_wait2.html

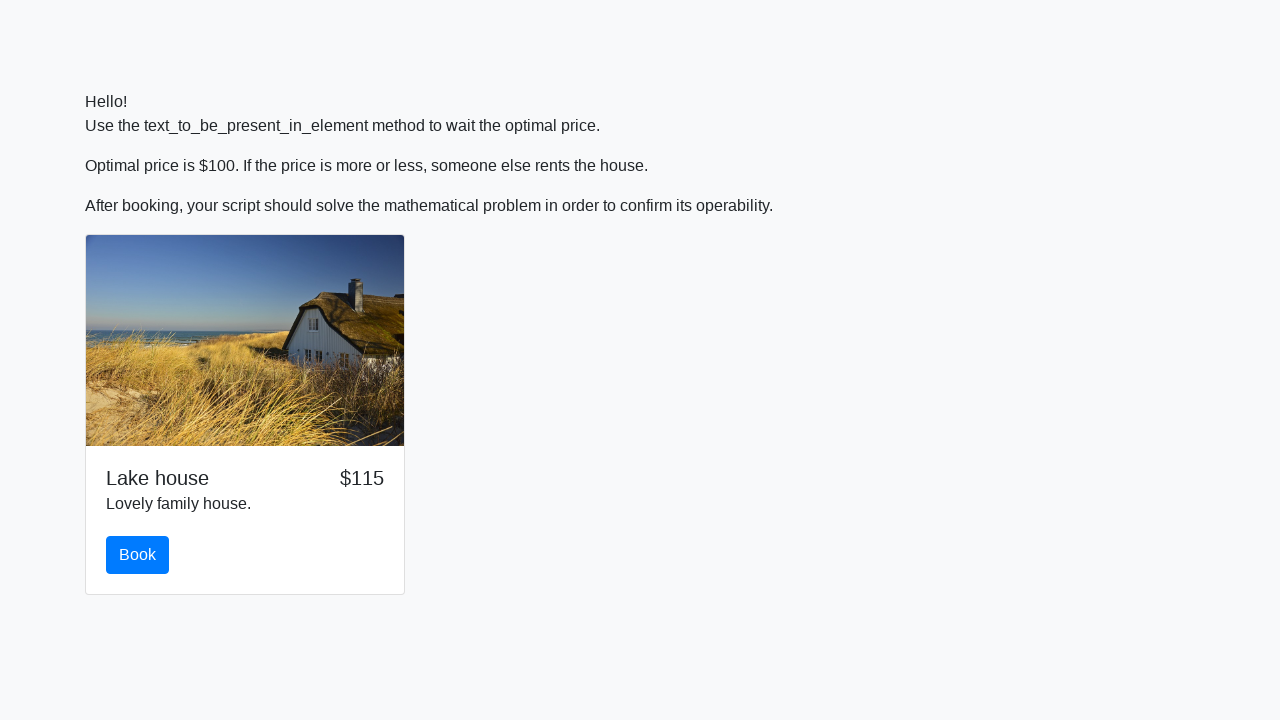

Waited for price to reach $100
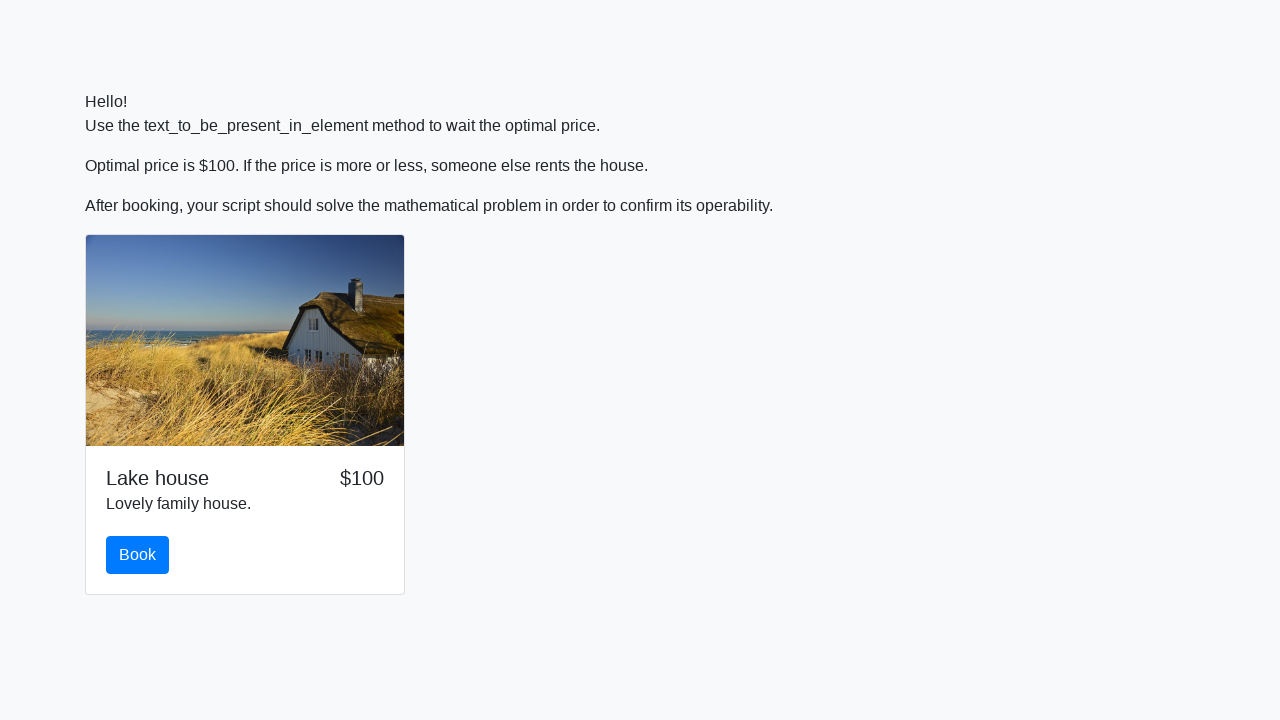

Clicked the book button at (138, 555) on #book
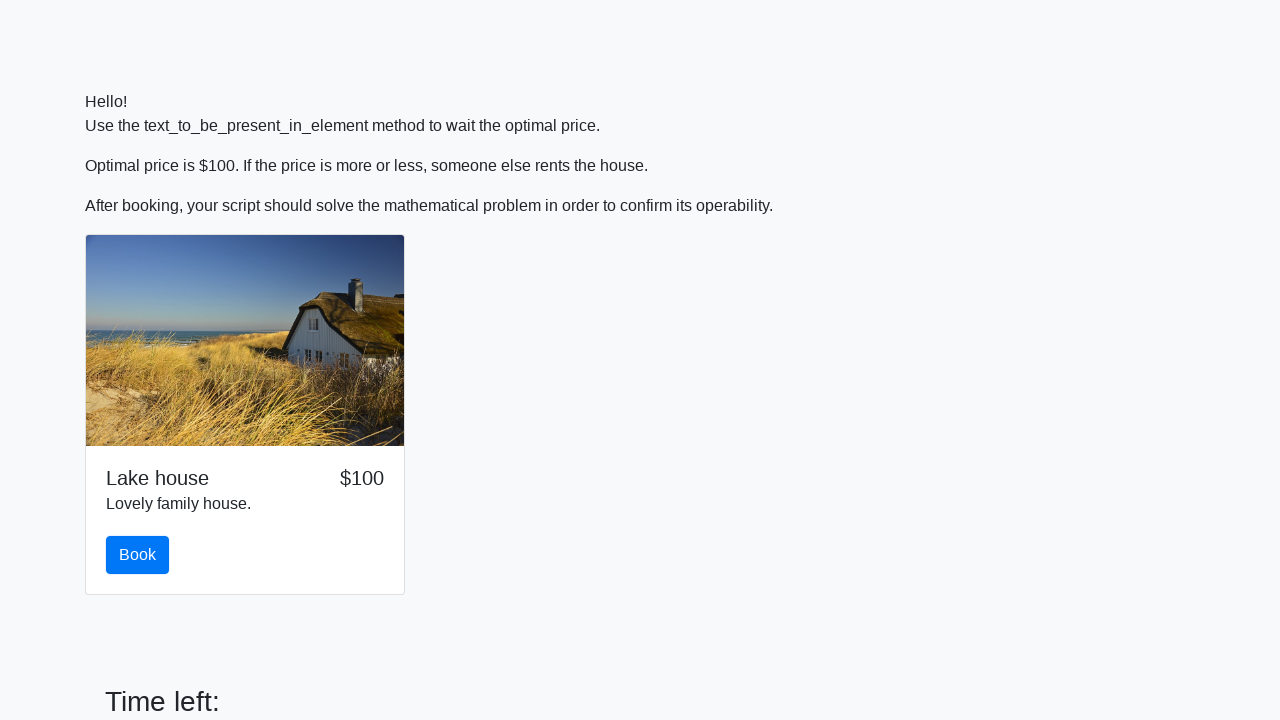

Retrieved input value: 183
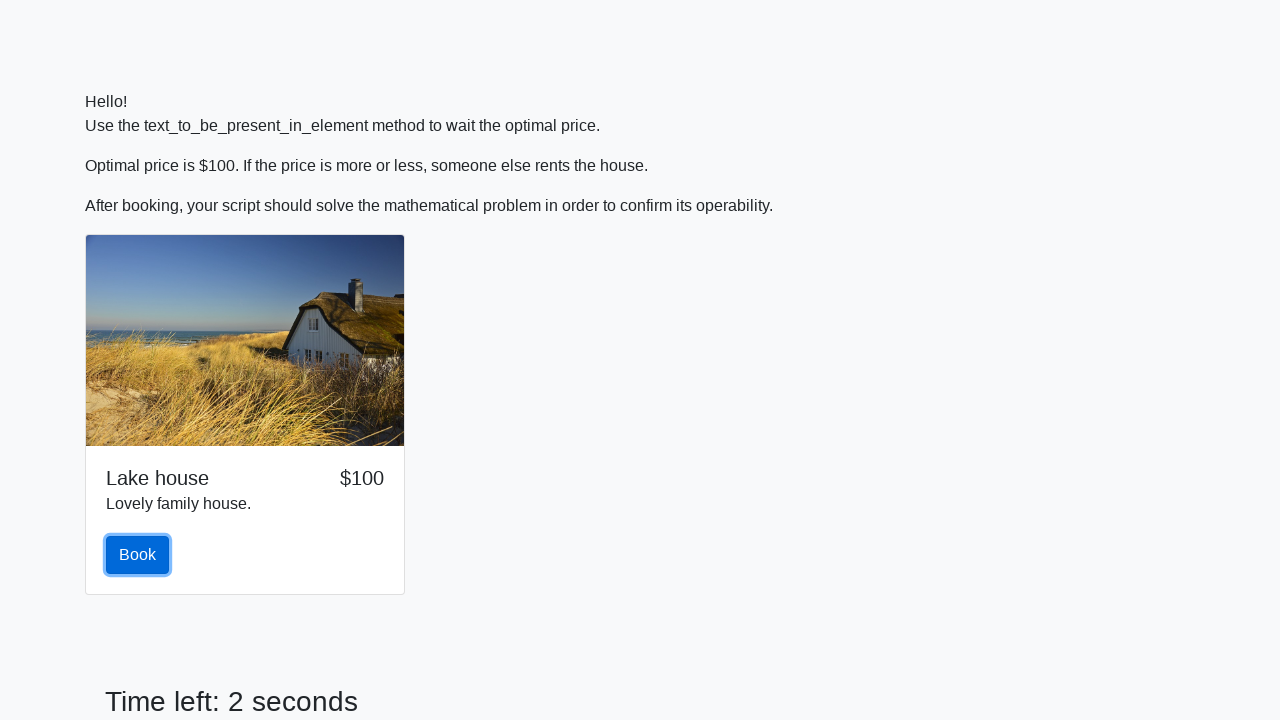

Calculated answer: 2.1405560315937113
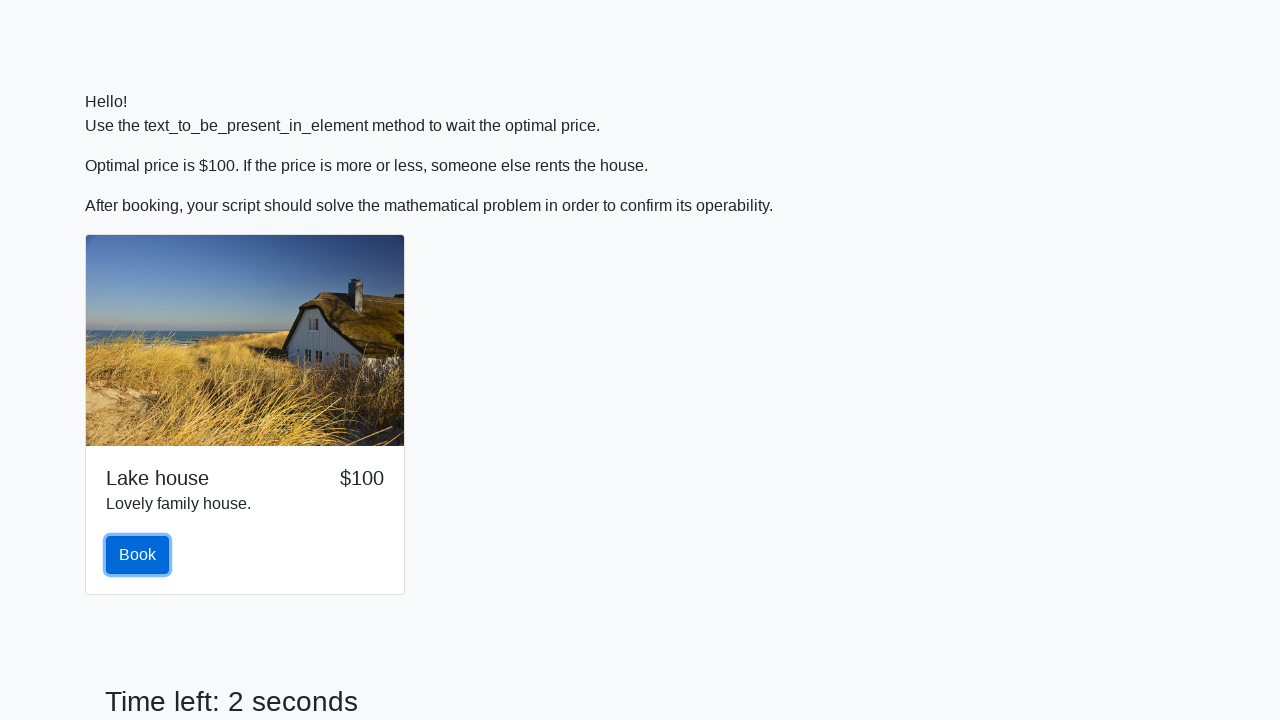

Filled answer field with calculated value on #answer
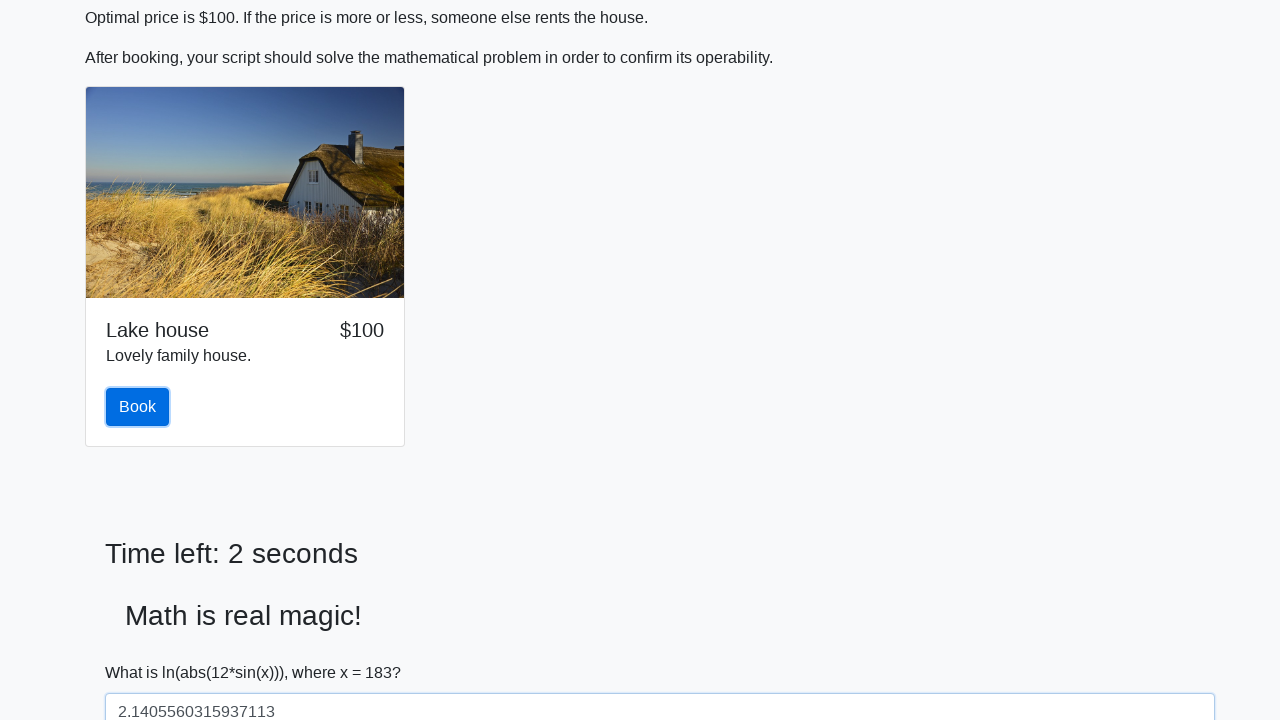

Clicked solve button to submit answer at (143, 651) on #solve
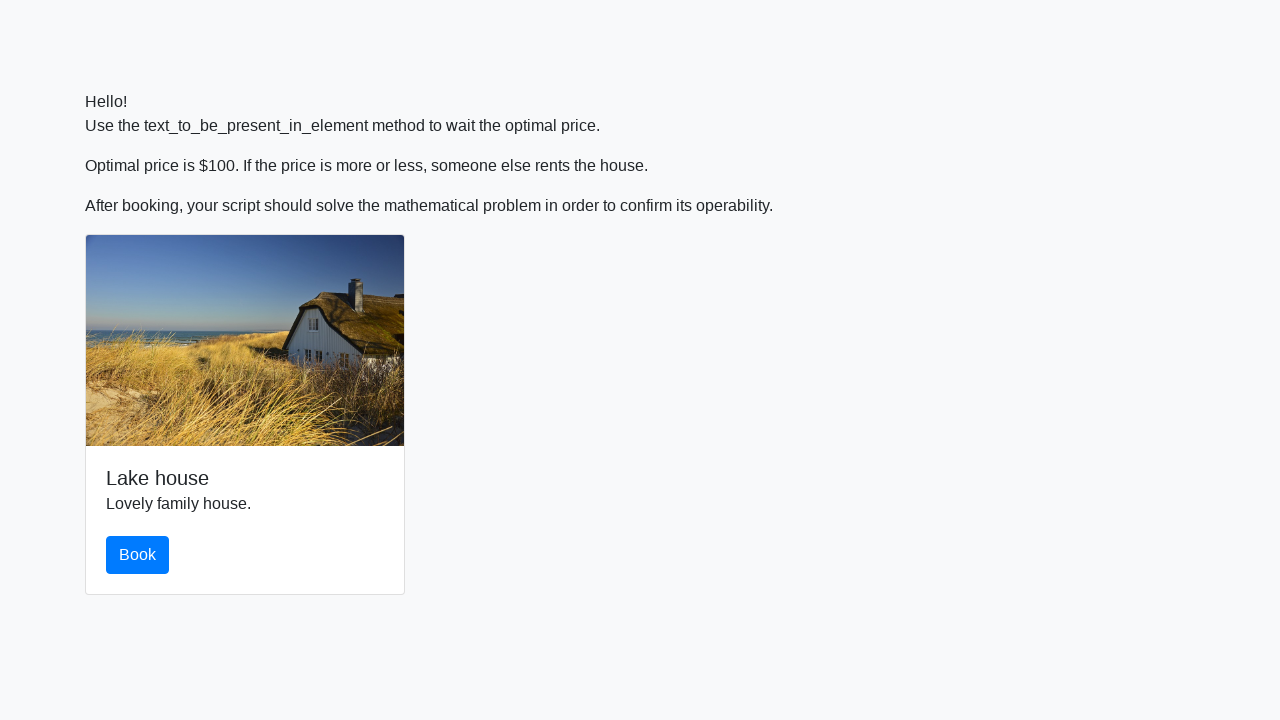

Set up dialog handler to accept alerts
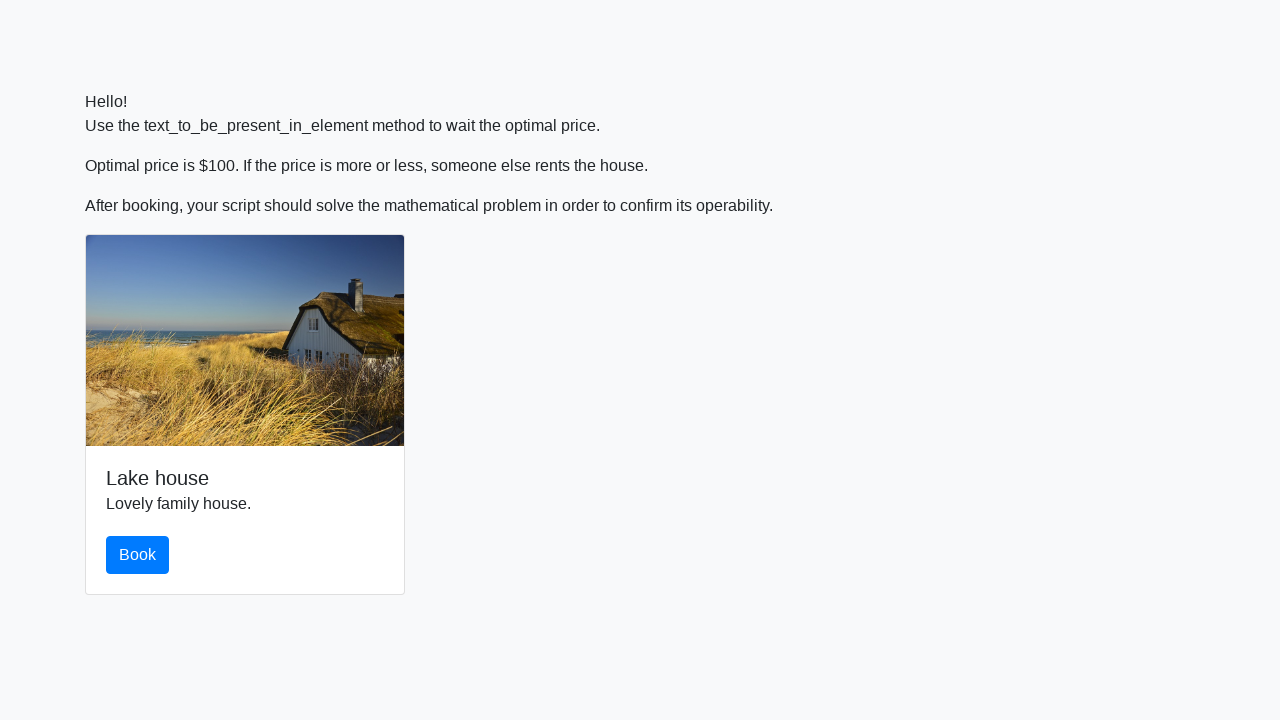

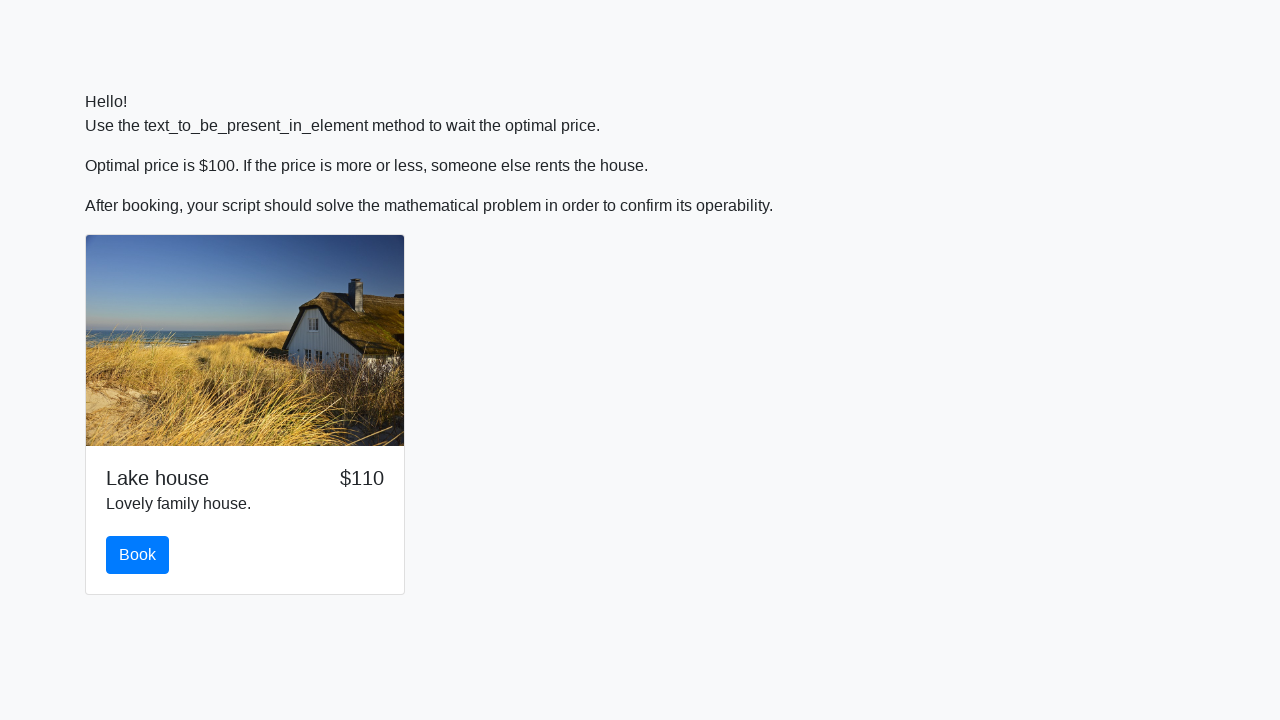